Tests form interactions on an Angular practice page by locating and interacting with various form elements including input fields, checkboxes, and radio buttons using positional relationships between elements.

Starting URL: https://rahulshettyacademy.com/angularpractice/

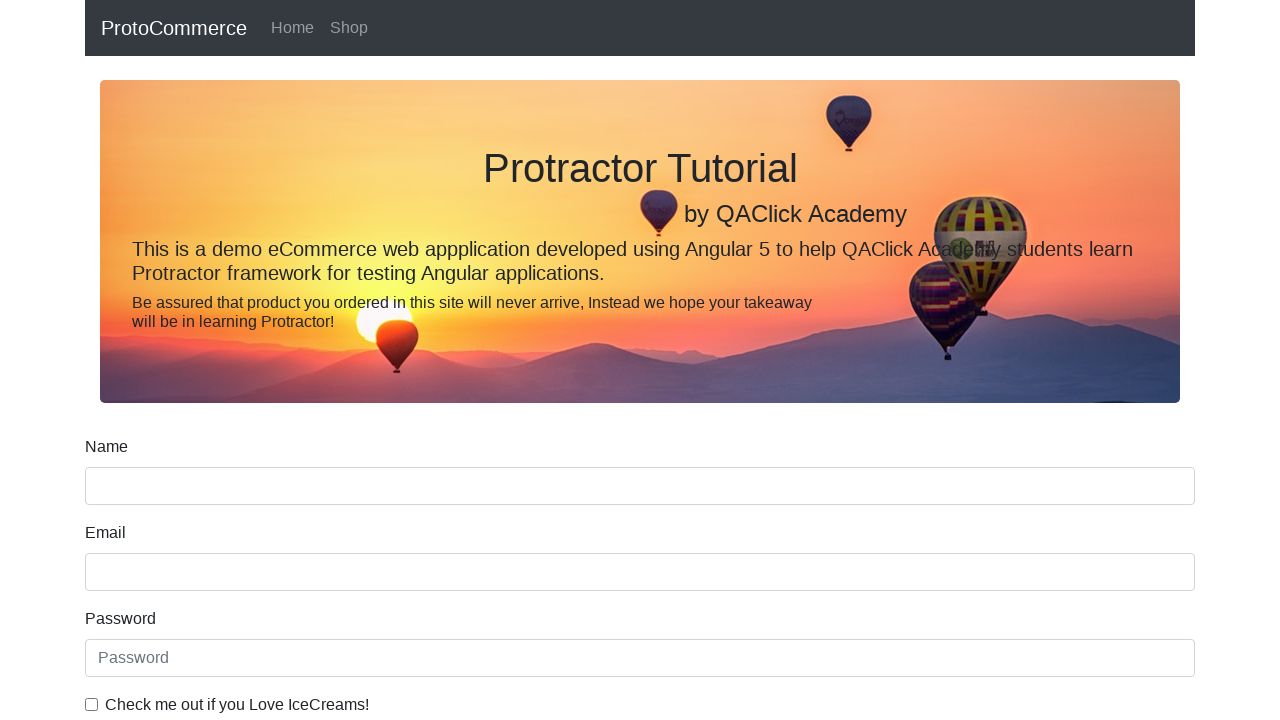

Located name input field by name attribute
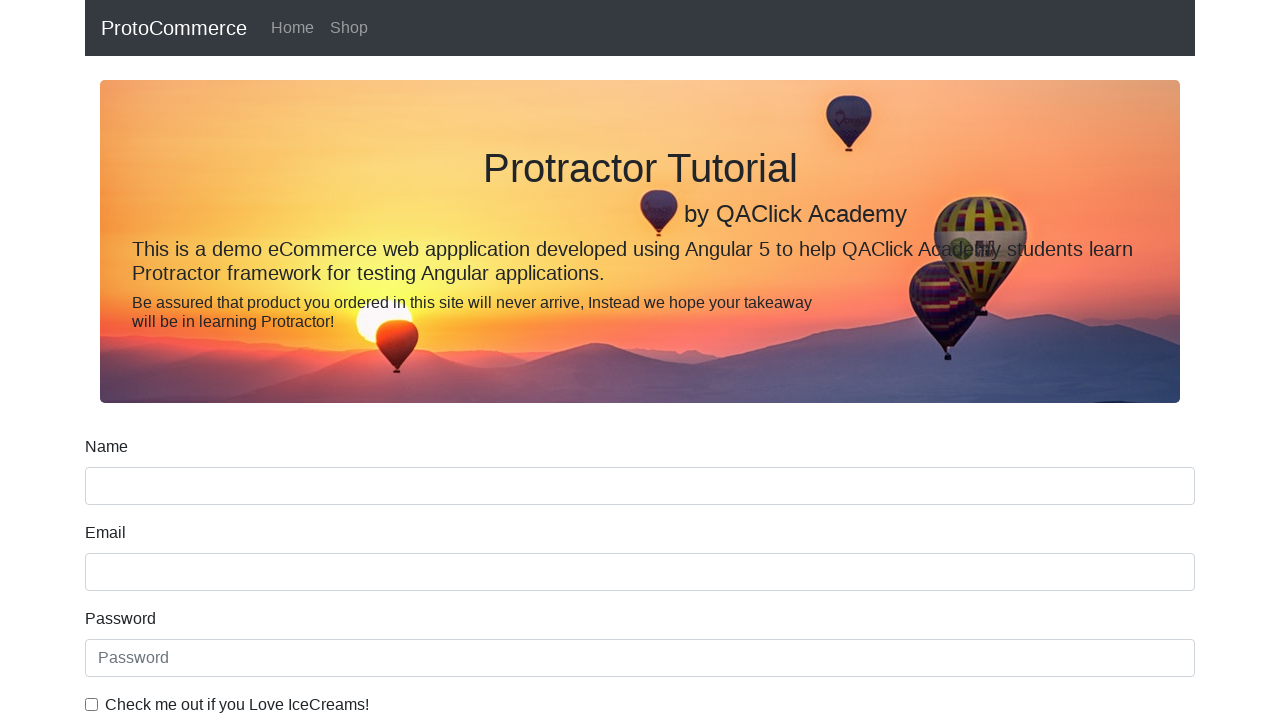

Located label associated with name input field
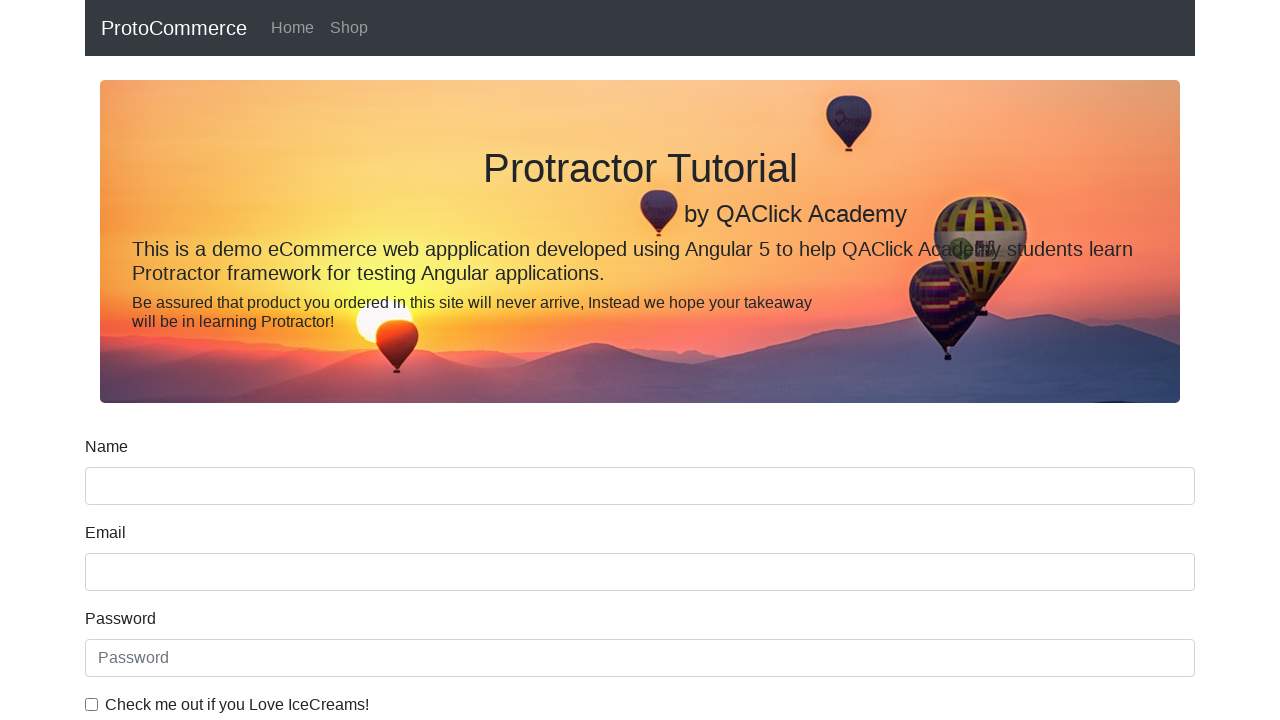

Located label above name input using positional relationship
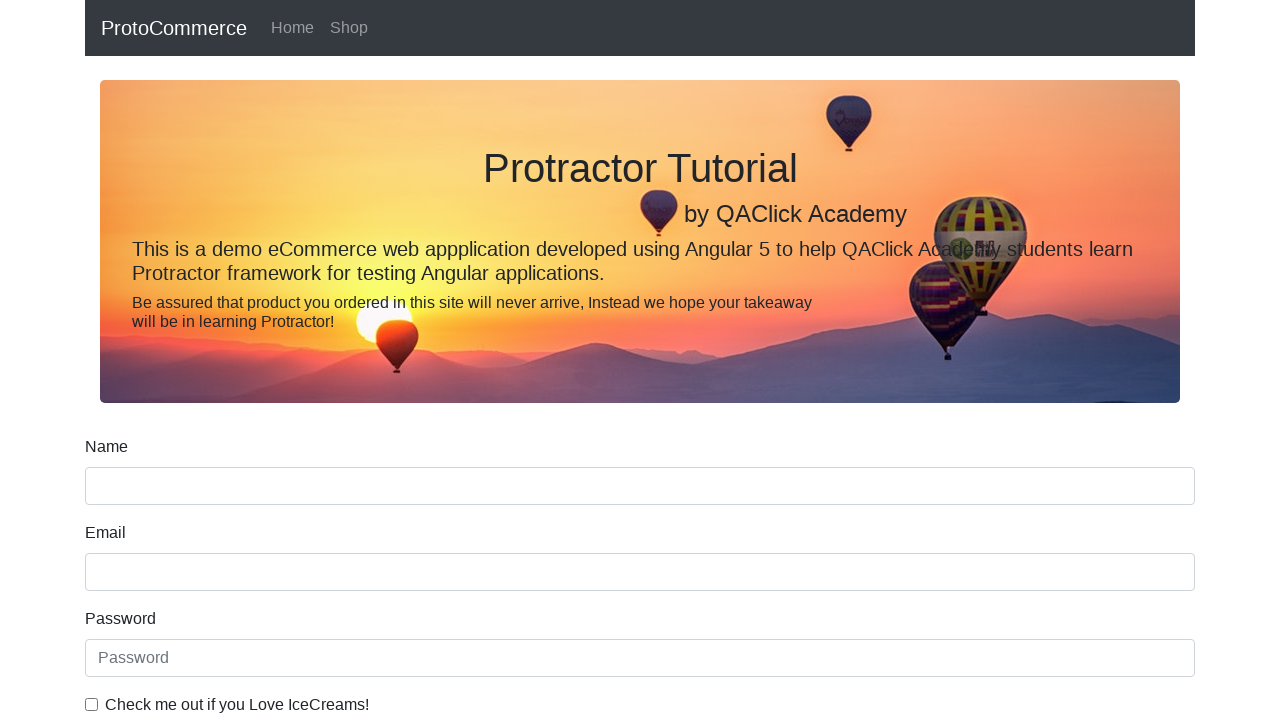

Located Date of Birth label element
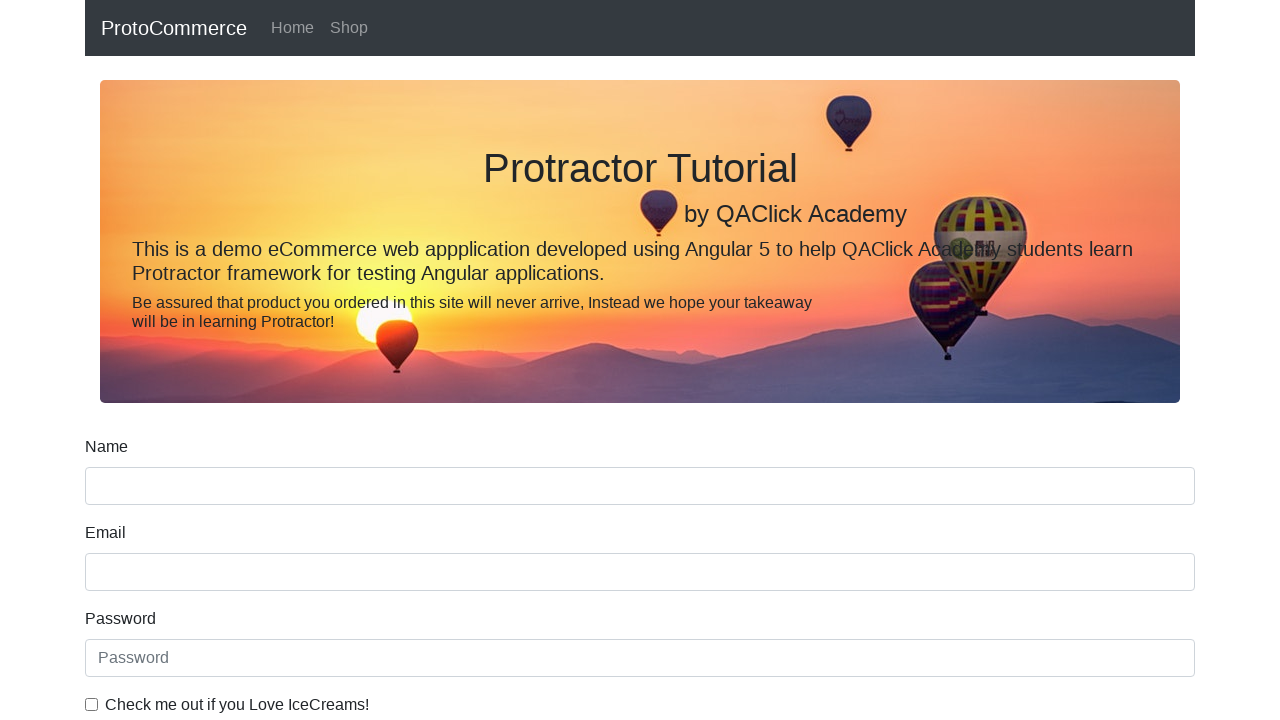

Clicked date of birth input field to open date picker at (640, 412) on input[name='bday']
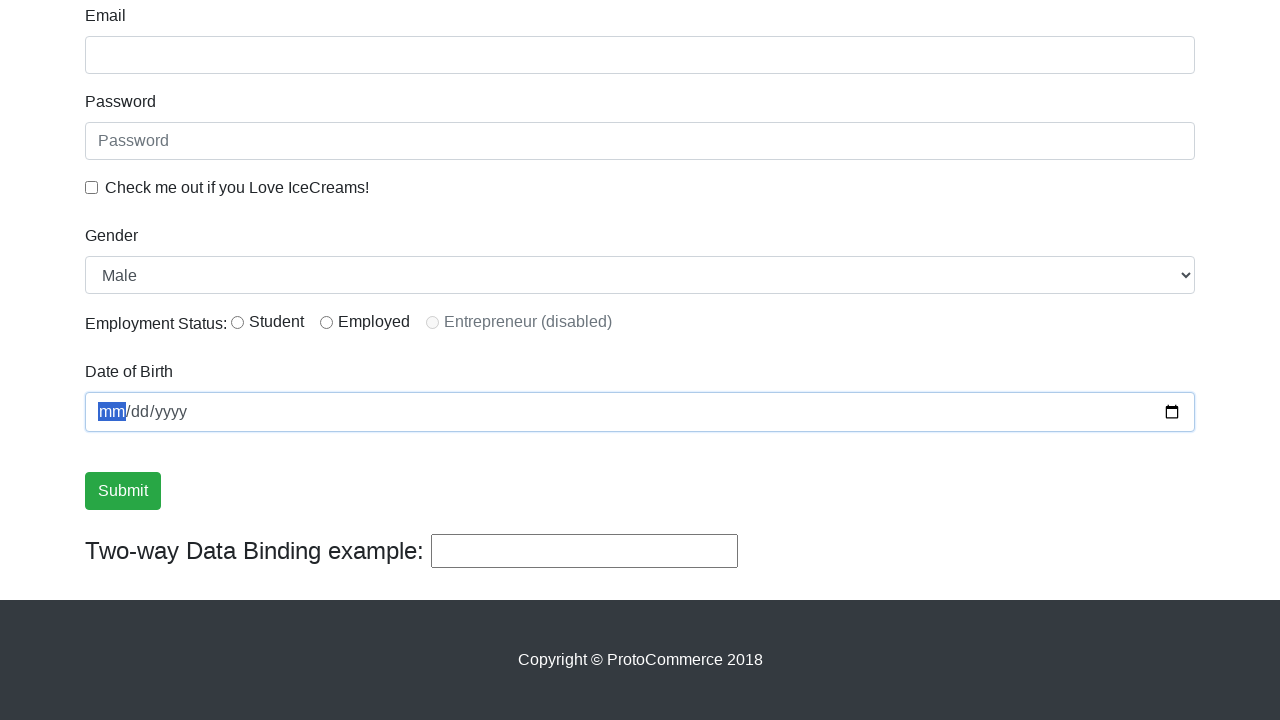

Located ice cream checkbox label
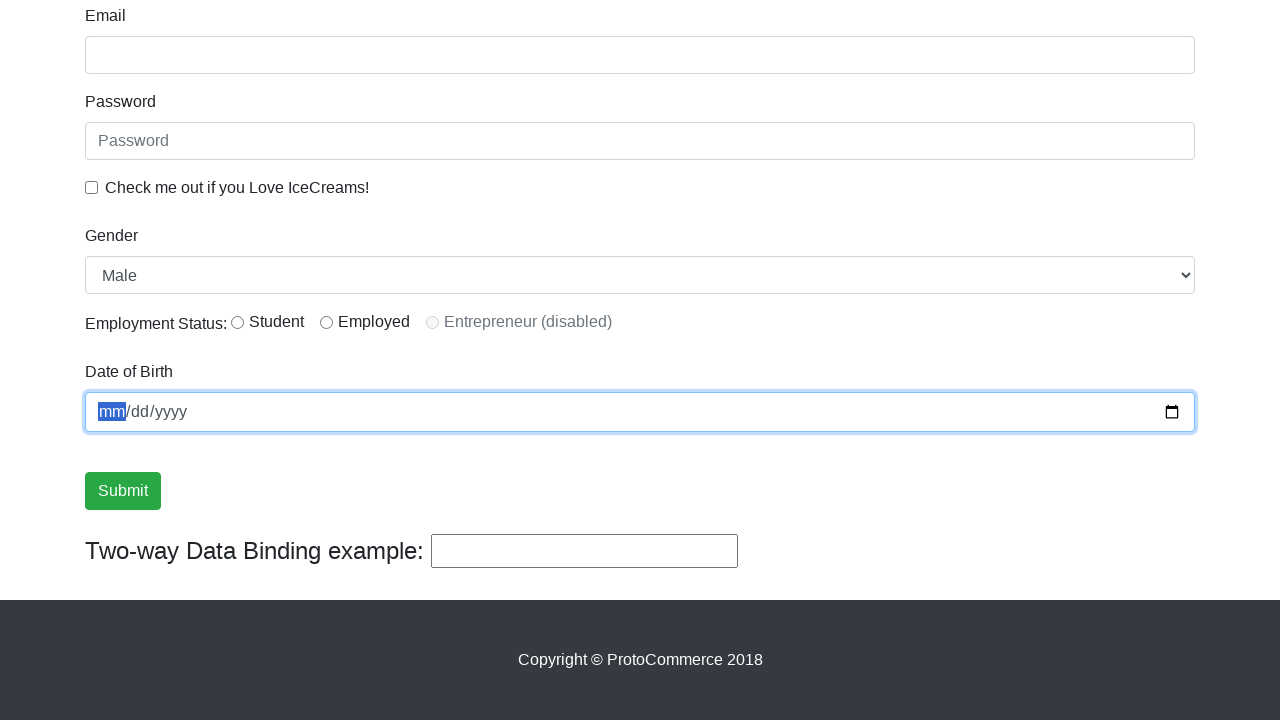

Clicked ice cream checkbox to select it at (92, 187) on #exampleCheck1
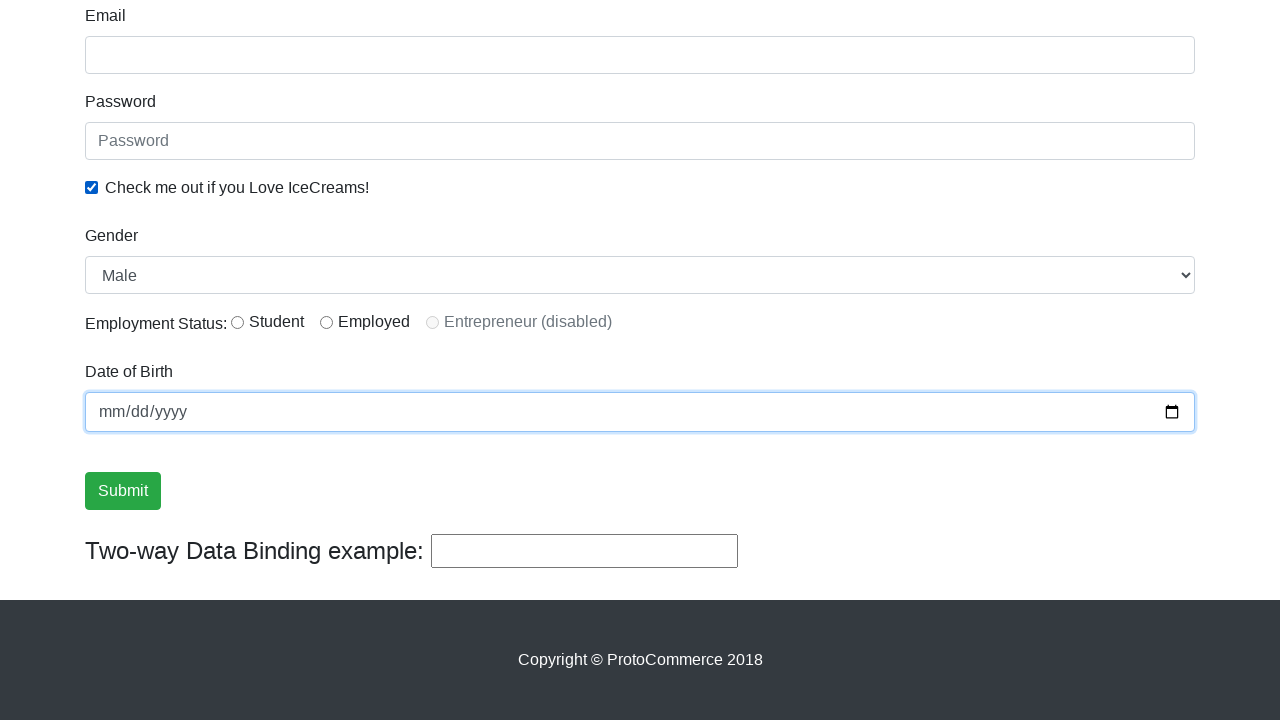

Clicked first inline radio button at (238, 322) on #inlineRadio1
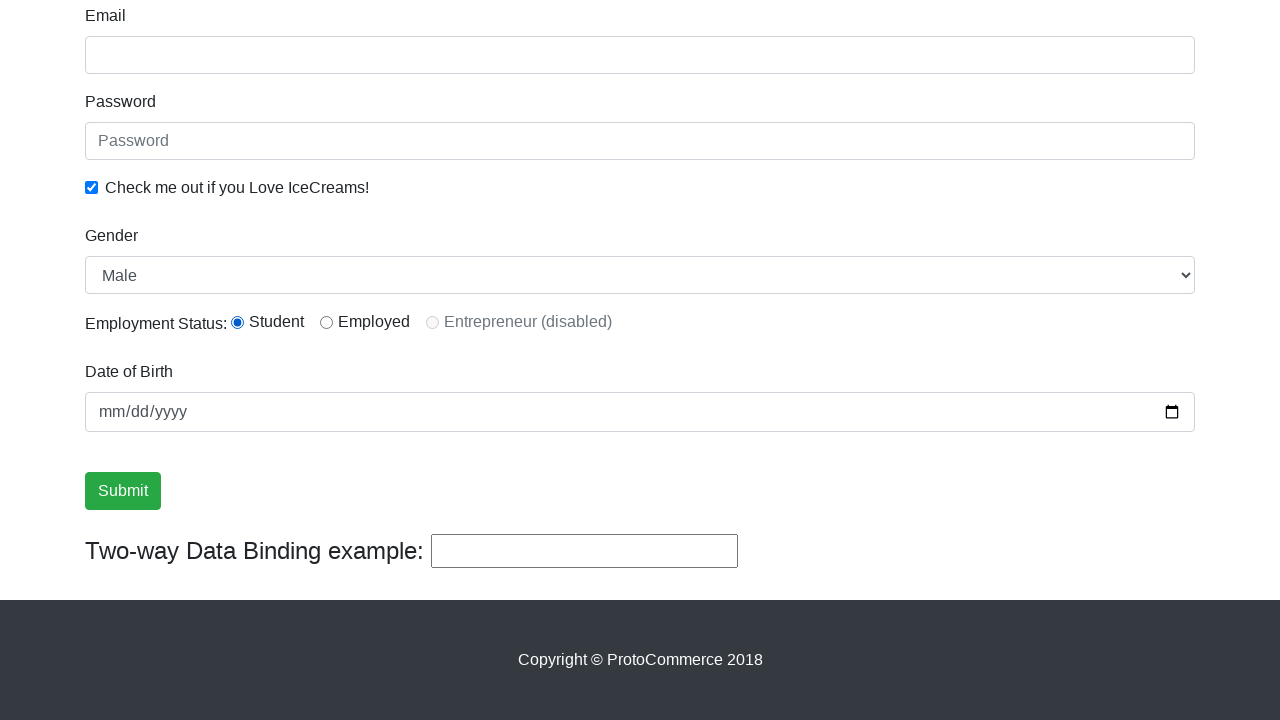

Verified label for radio button is visible
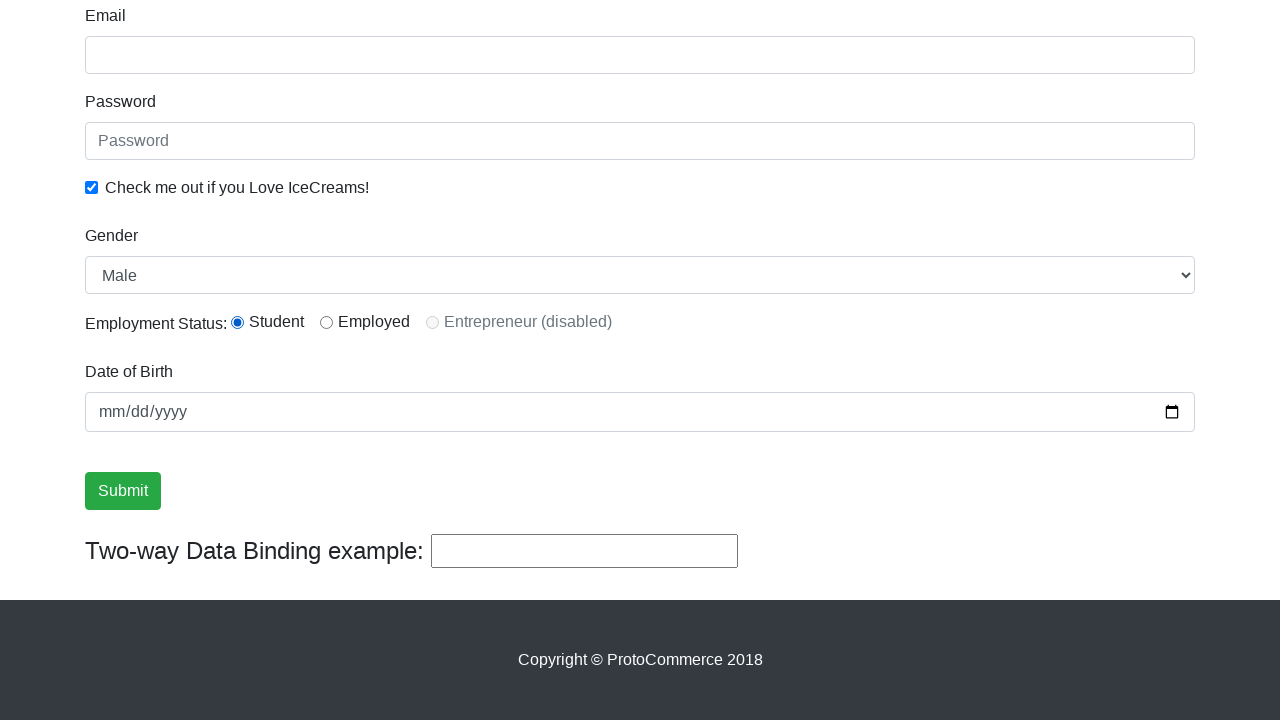

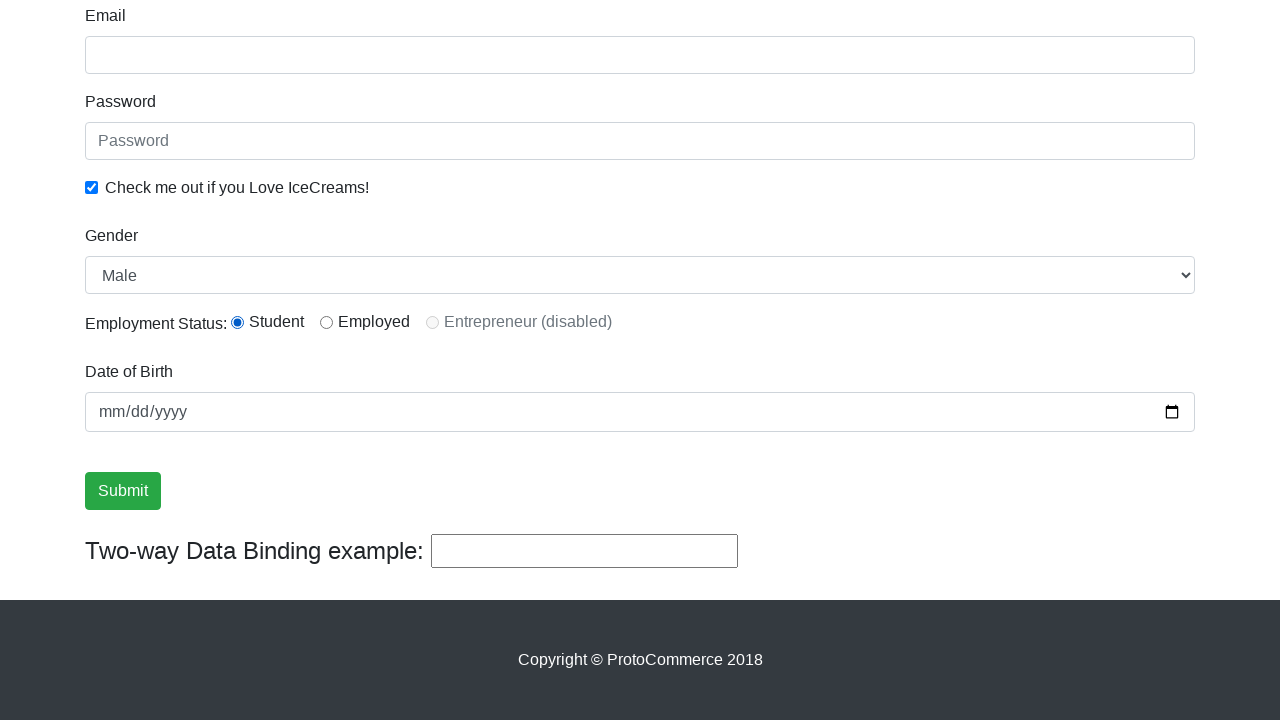